Tests the FAQ accordion by clicking on the MKAD delivery question and verifying the answer about Moscow region delivery

Starting URL: https://qa-scooter.praktikum-services.ru/

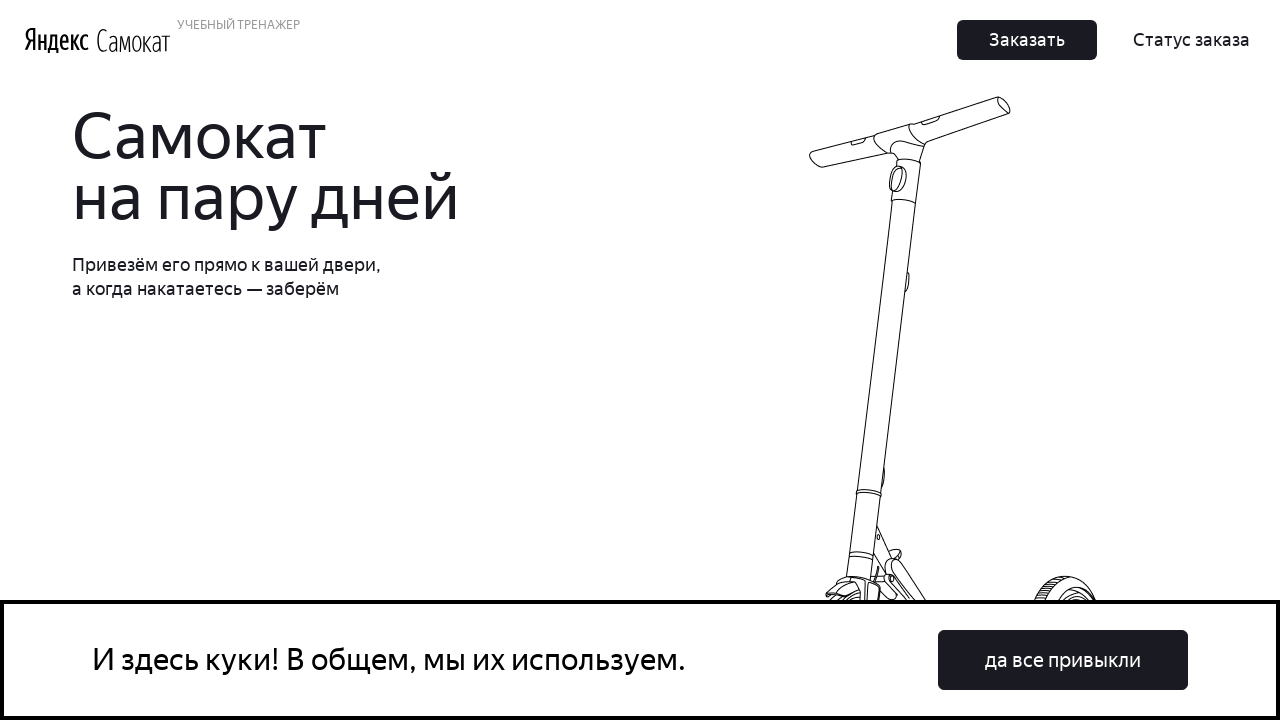

FAQ section loaded with MKAD delivery question visible
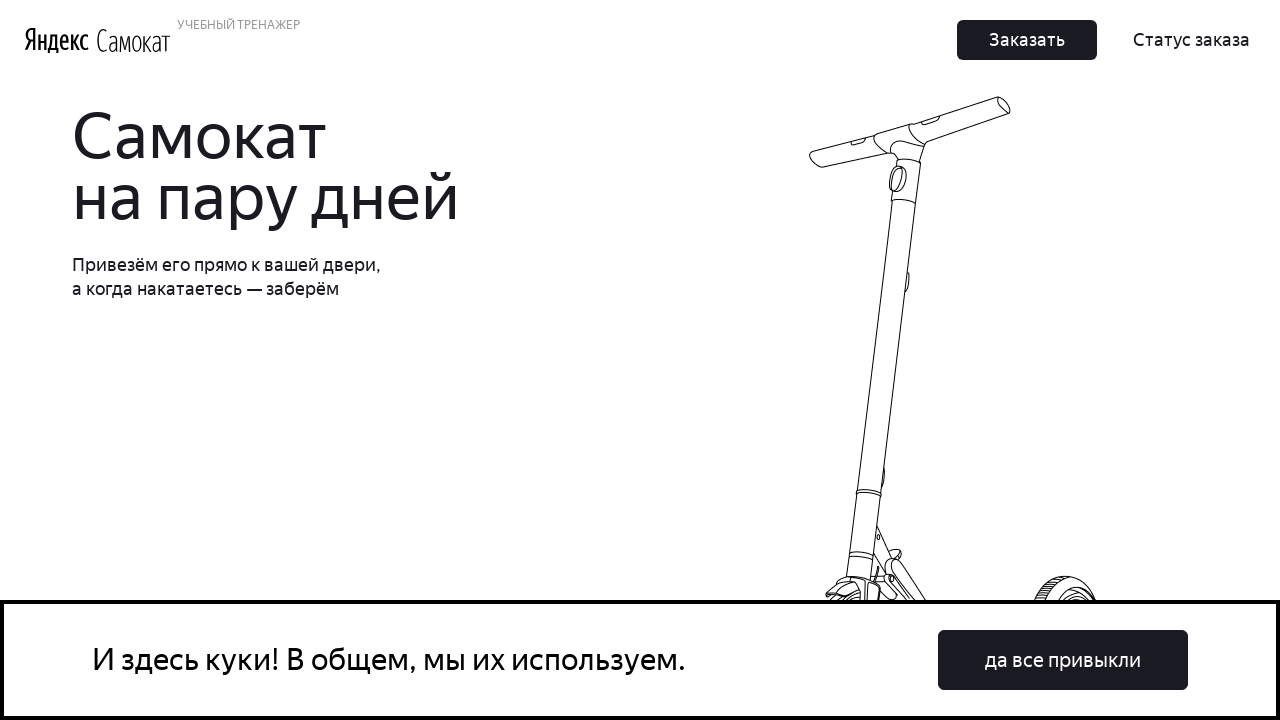

Clicked on MKAD delivery question to expand accordion at (967, 492) on text=Я жизу за МКАДом, привезёте?
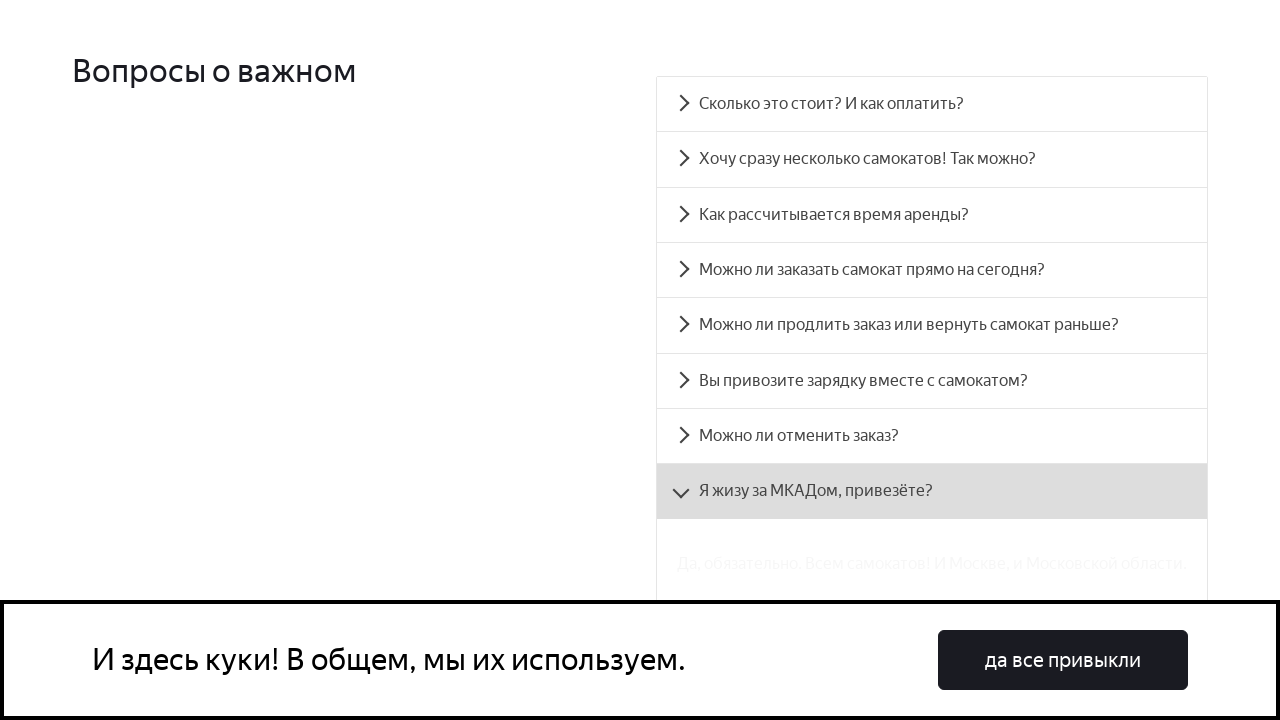

Answer about Moscow region delivery is displayed
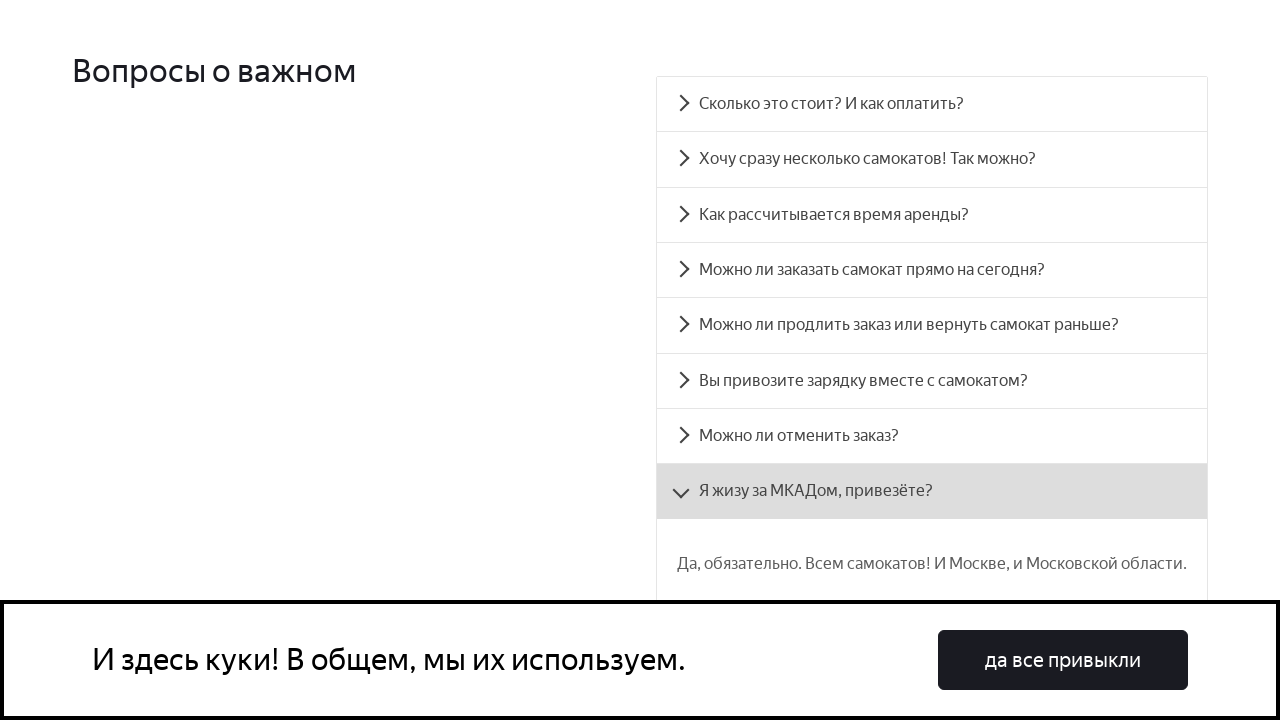

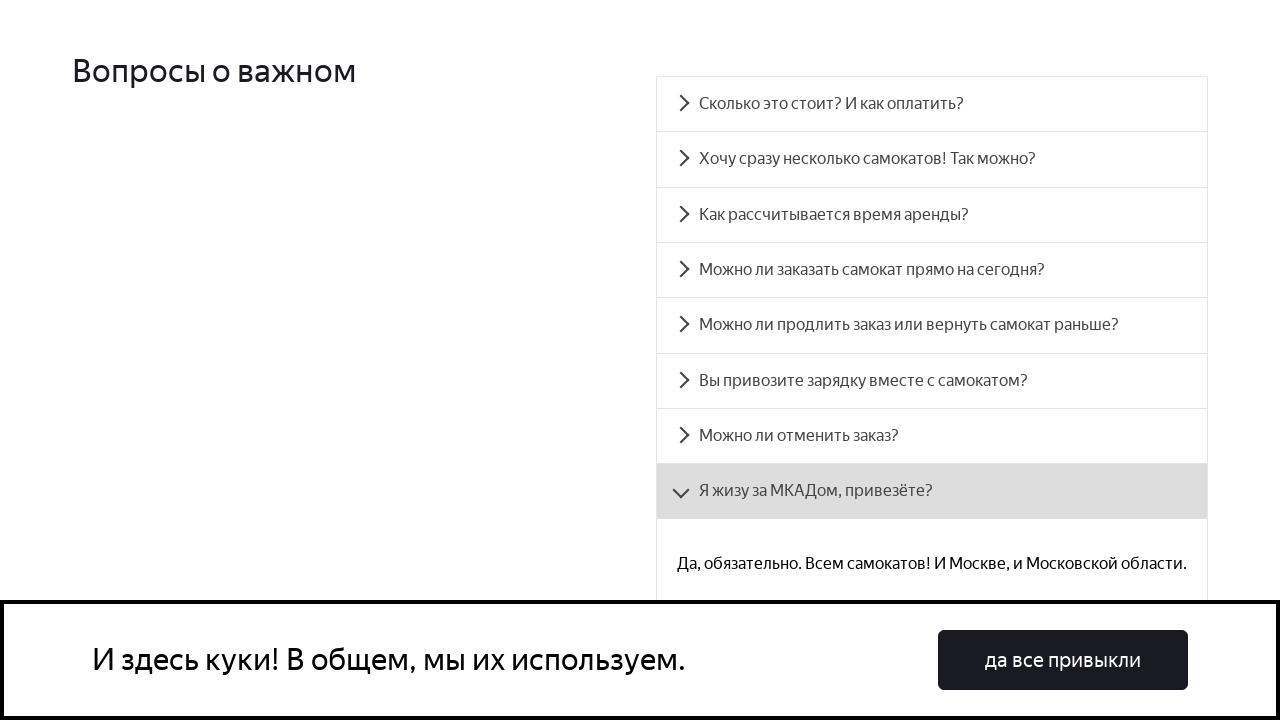